Tests window management operations including minimizing, maximizing, fullscreen, and resizing the browser window

Starting URL: https://testotomasyonu.com/

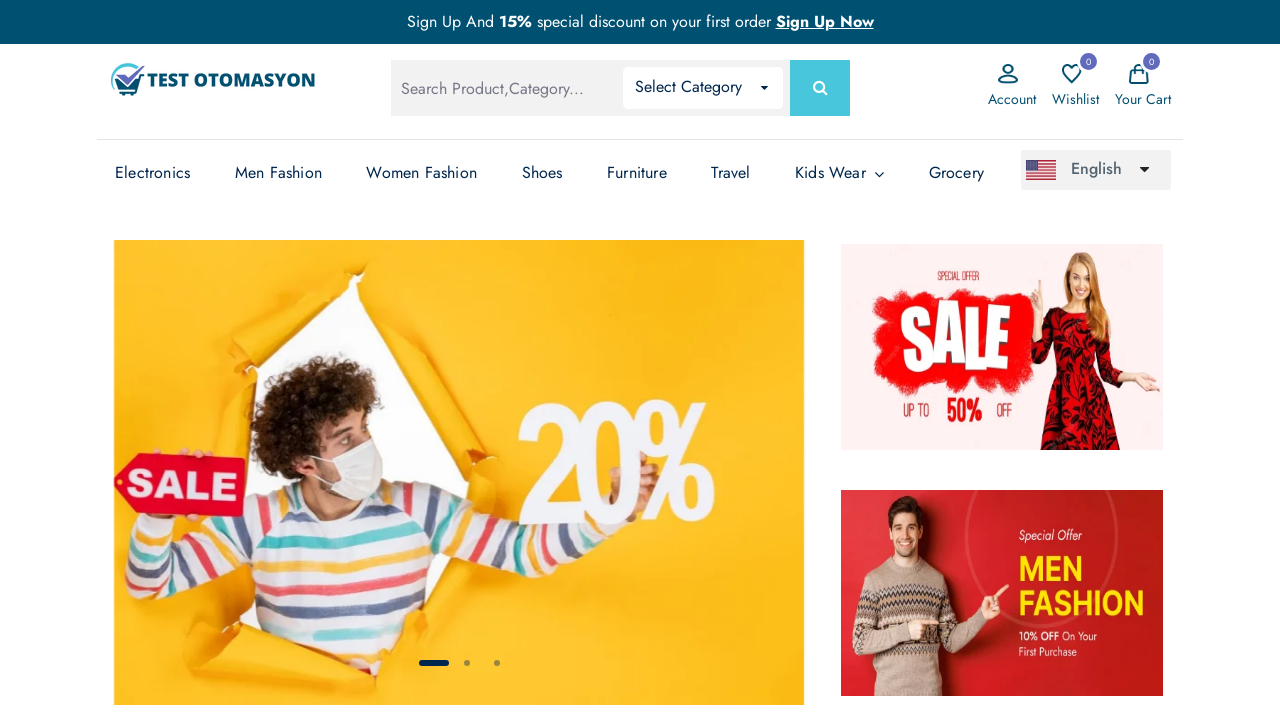

Retrieved initial window position
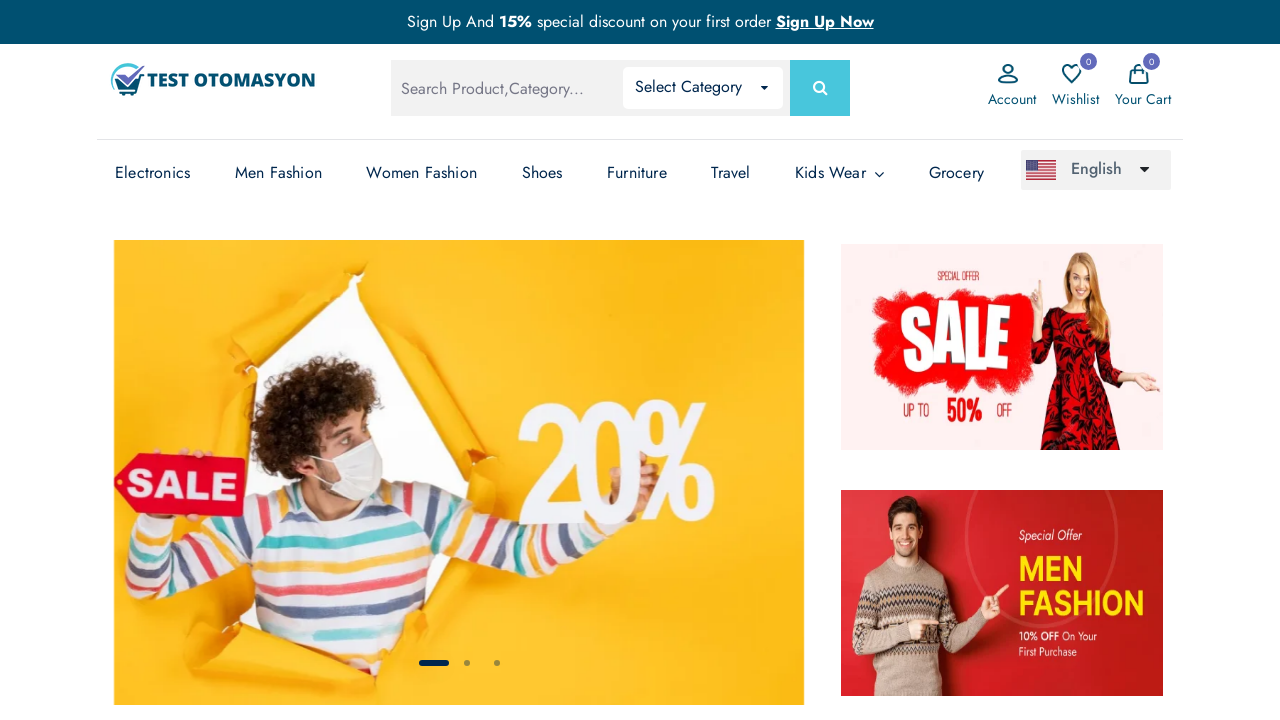

Retrieved initial window size
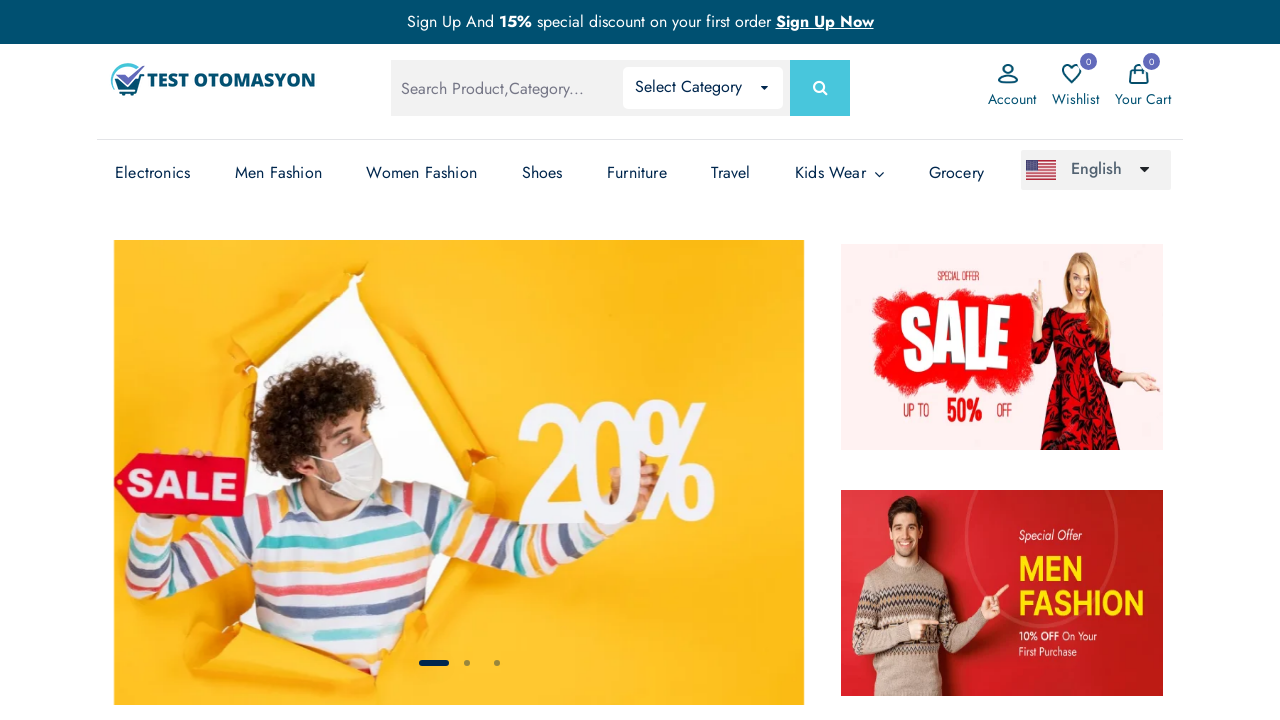

Minimized window by setting viewport to 800x600
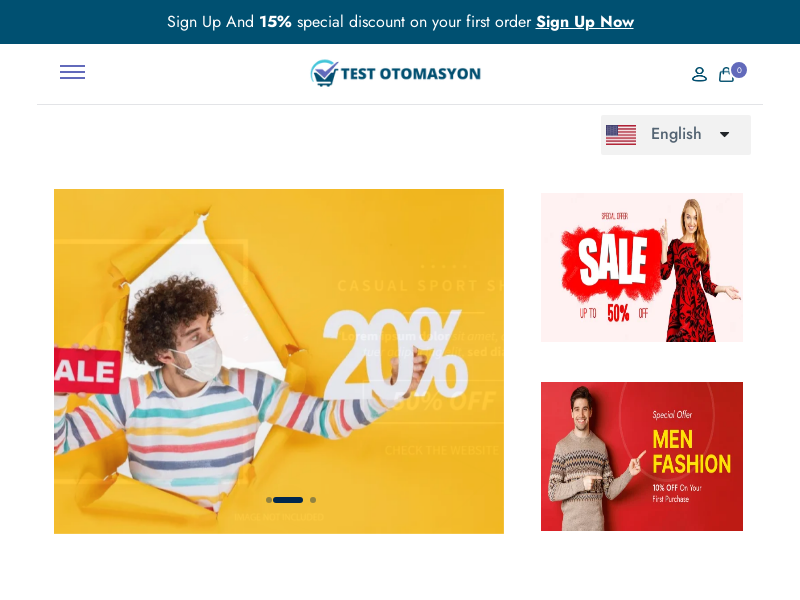

Maximized window by setting viewport to 1920x1080
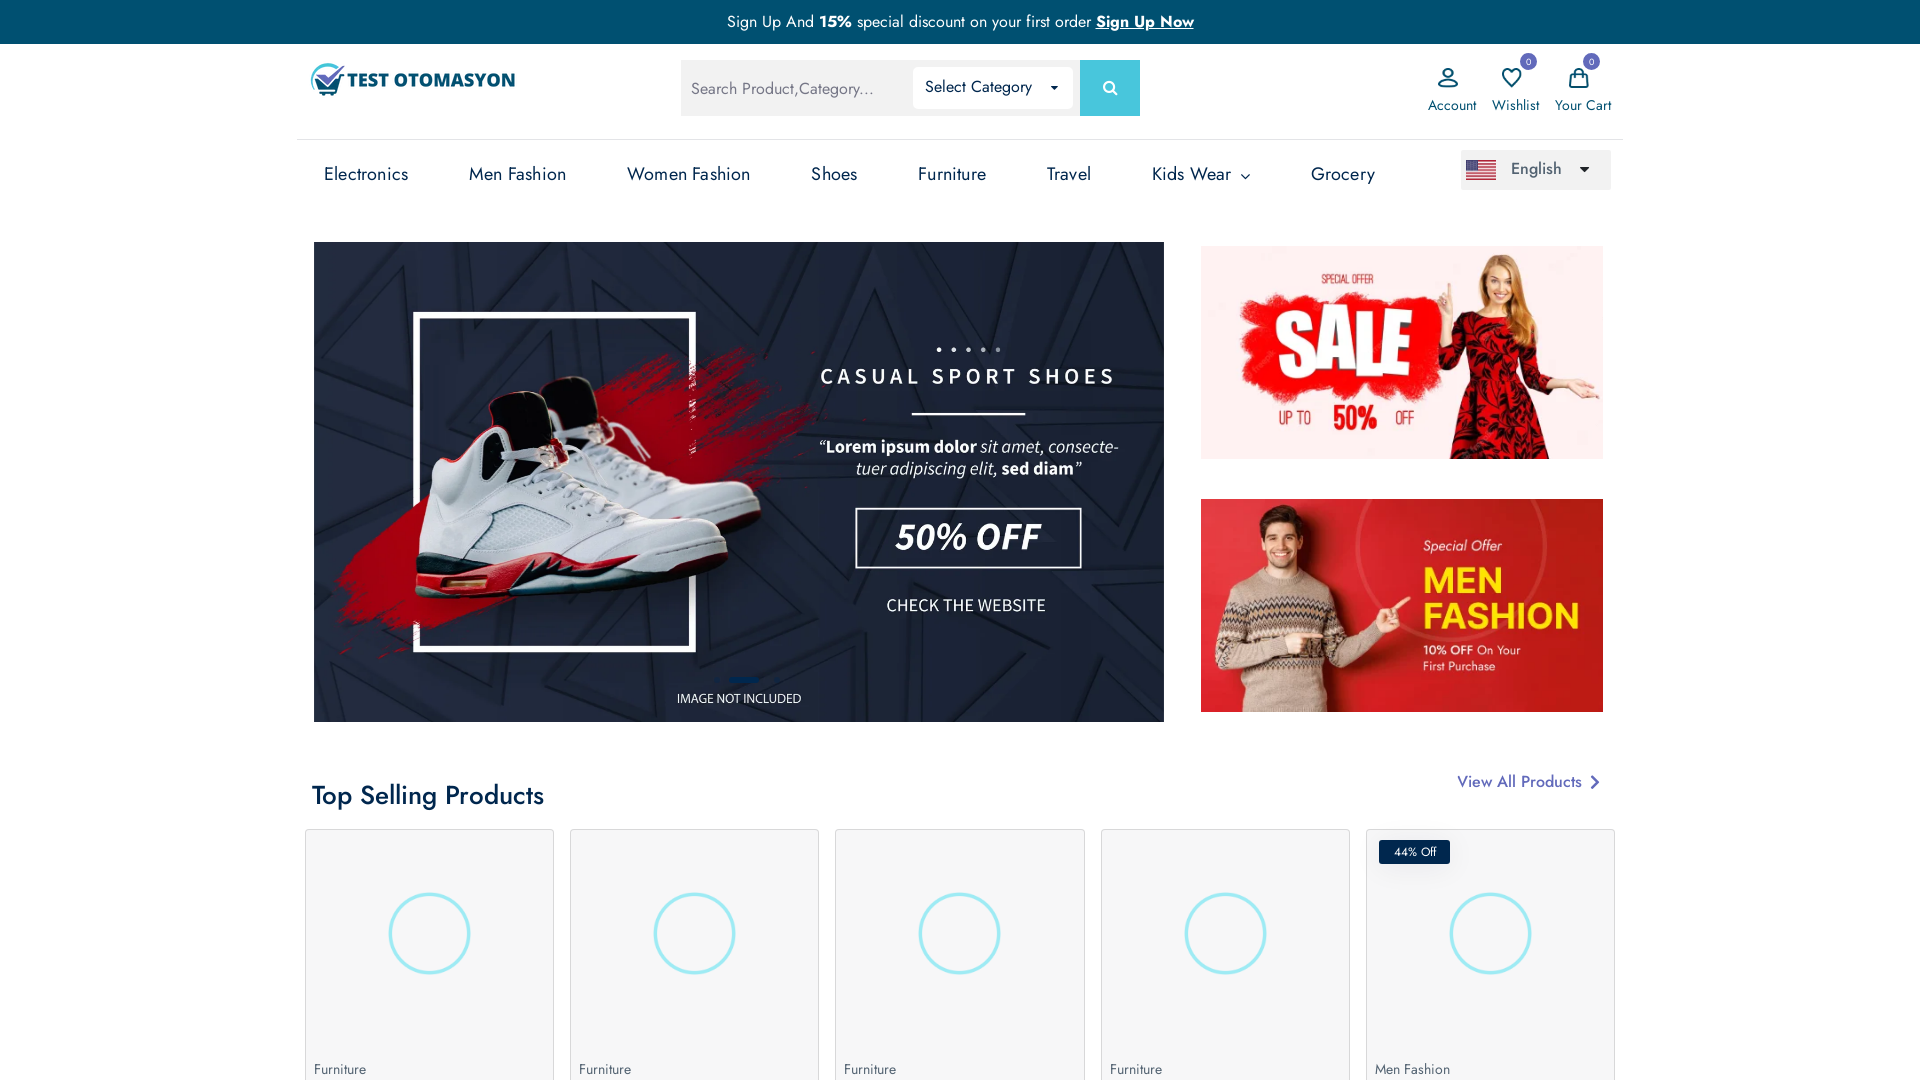

Set fullscreen mode with viewport at 1920x1080
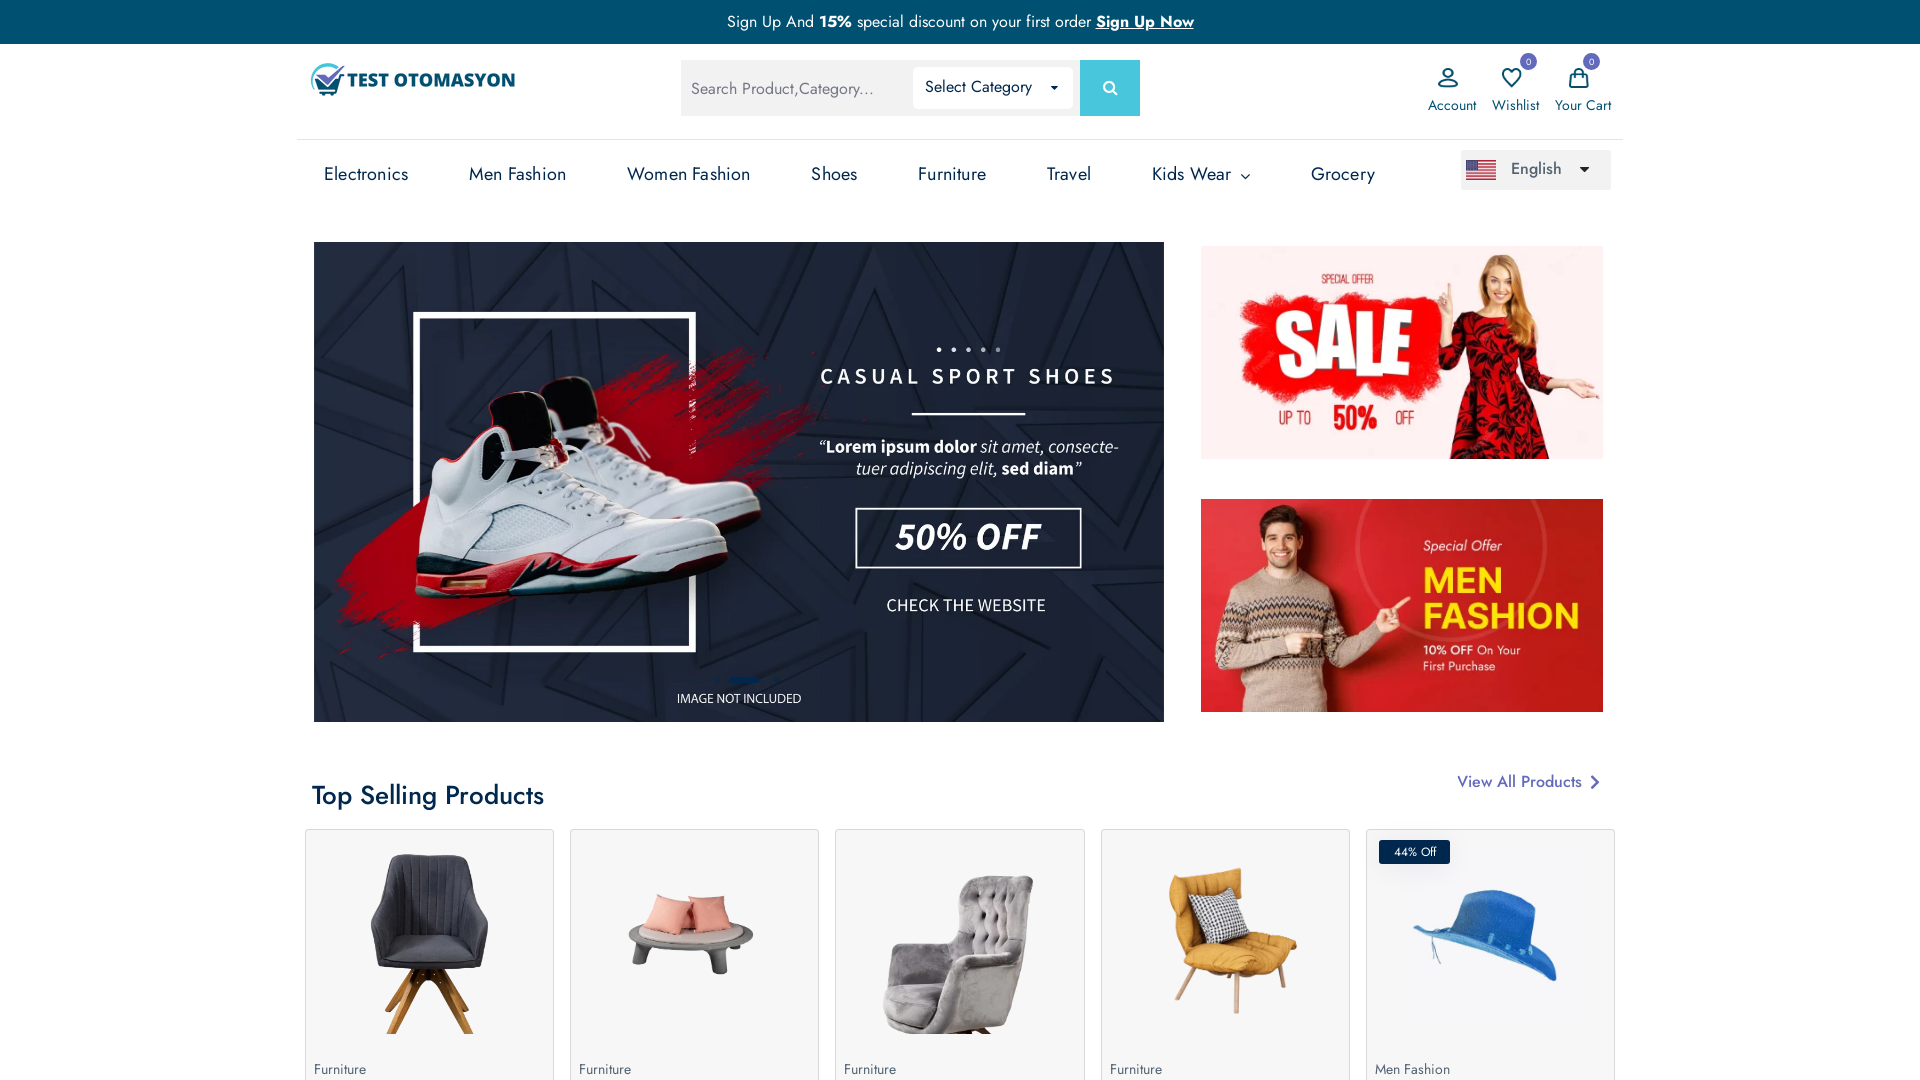

Resized window to custom dimensions 1000x500
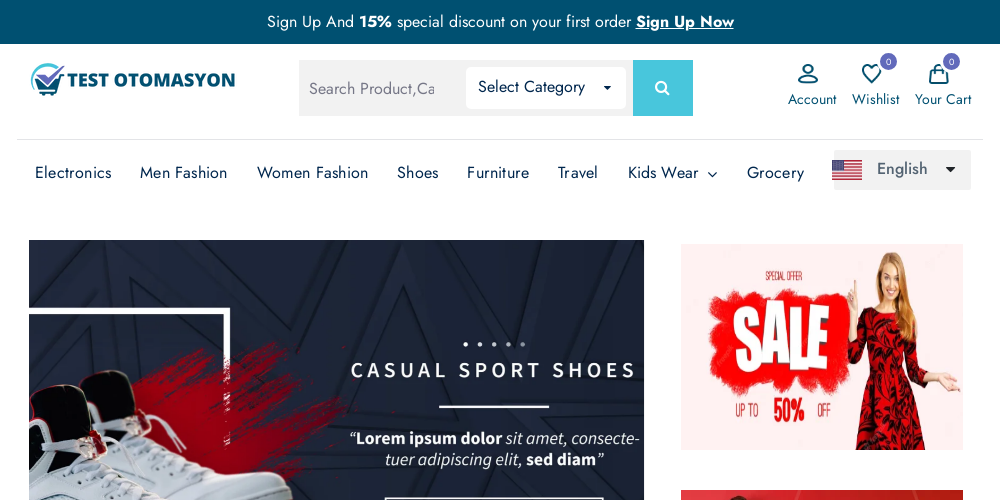

Verified final window size after all window management operations
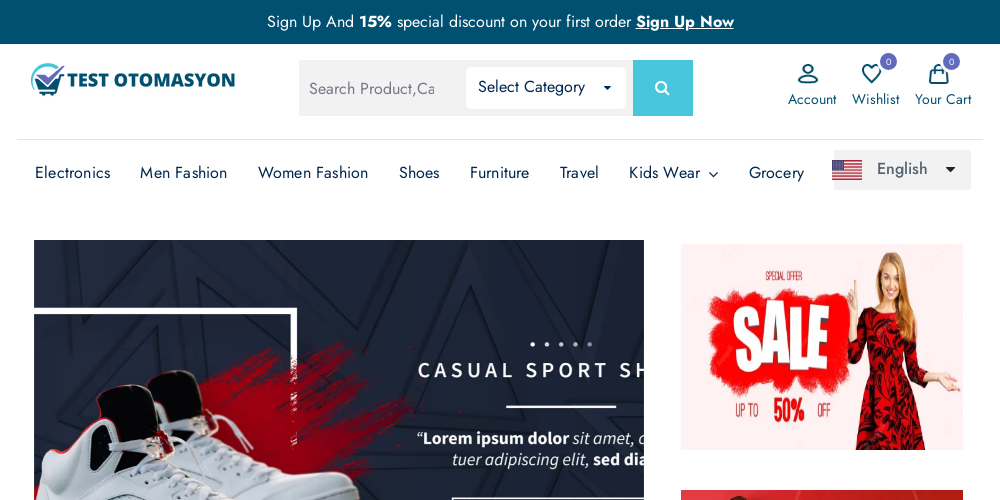

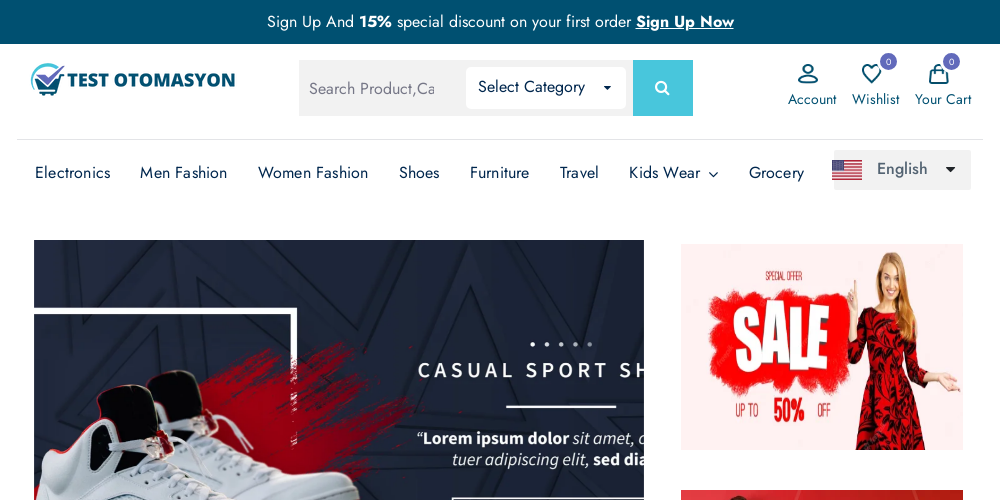